Tests a practice login form by attempting invalid login, using password reset flow, and then successfully logging in with the correct credentials

Starting URL: https://rahulshettyacademy.com/locatorspractice/

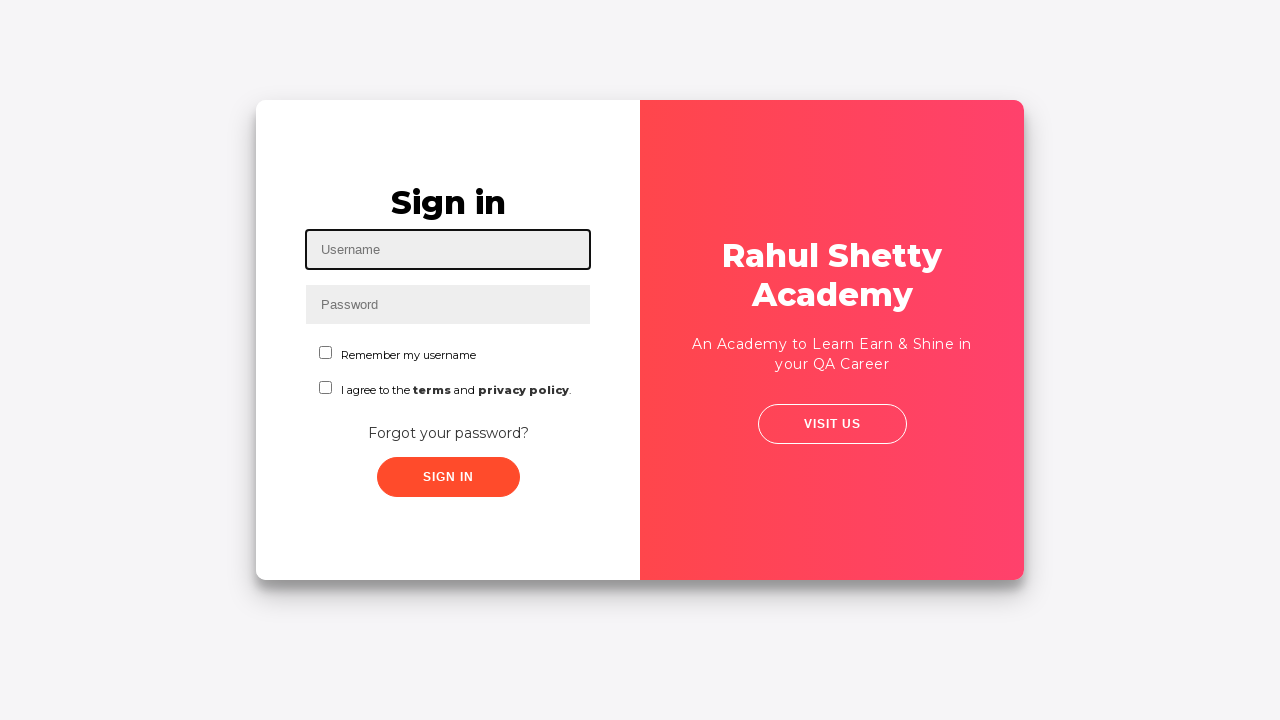

Filled username field with 'Abc' on #inputUsername
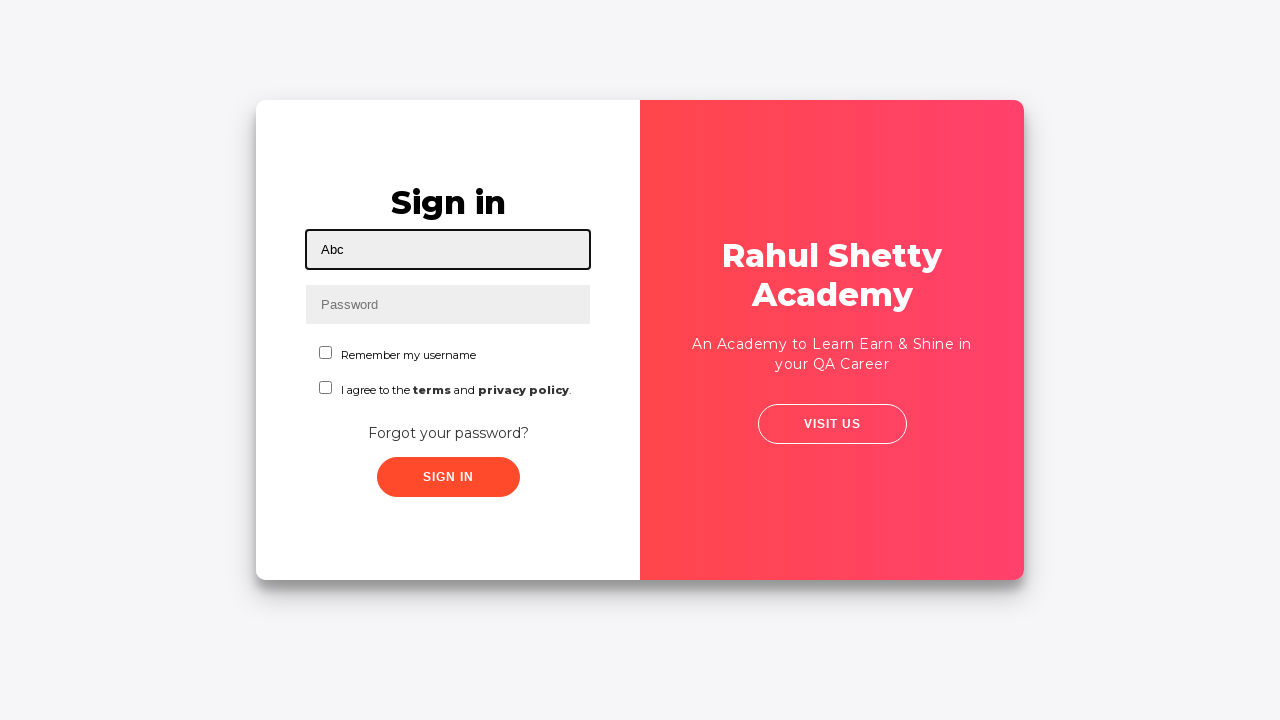

Filled password field with 'abc' on input[name='inputPassword']
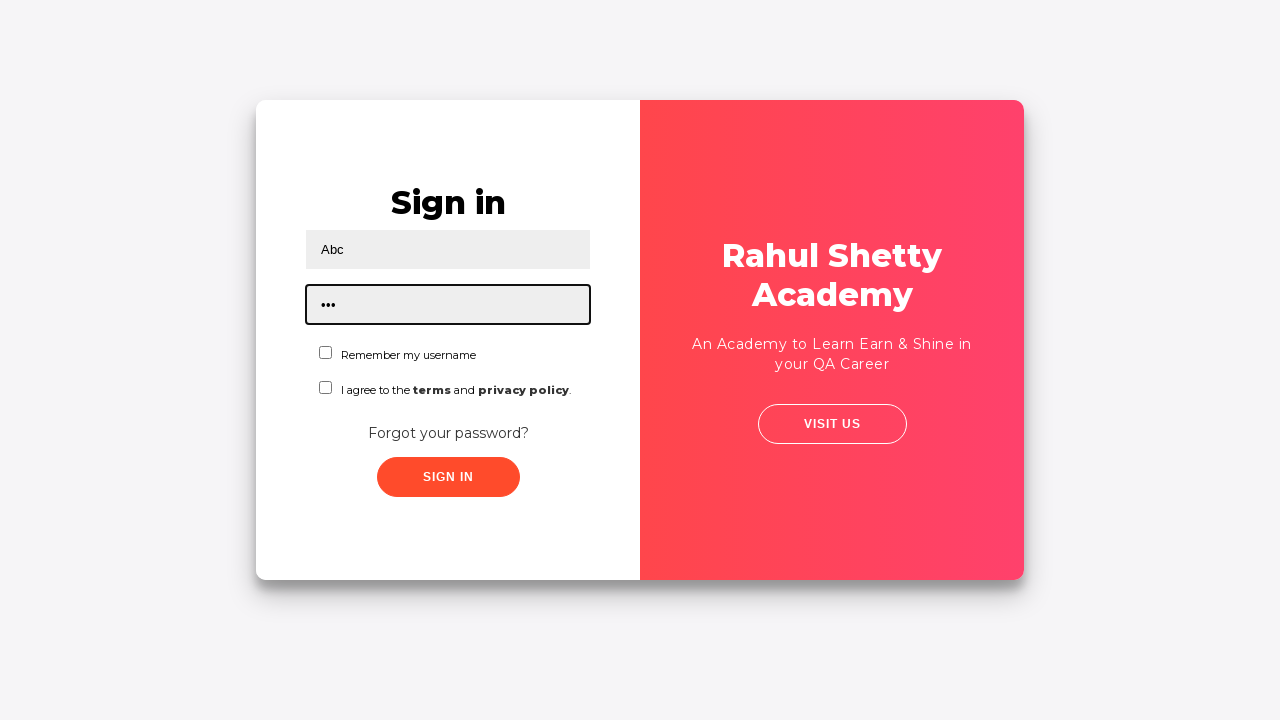

Clicked sign in button with invalid credentials at (448, 477) on .signInBtn
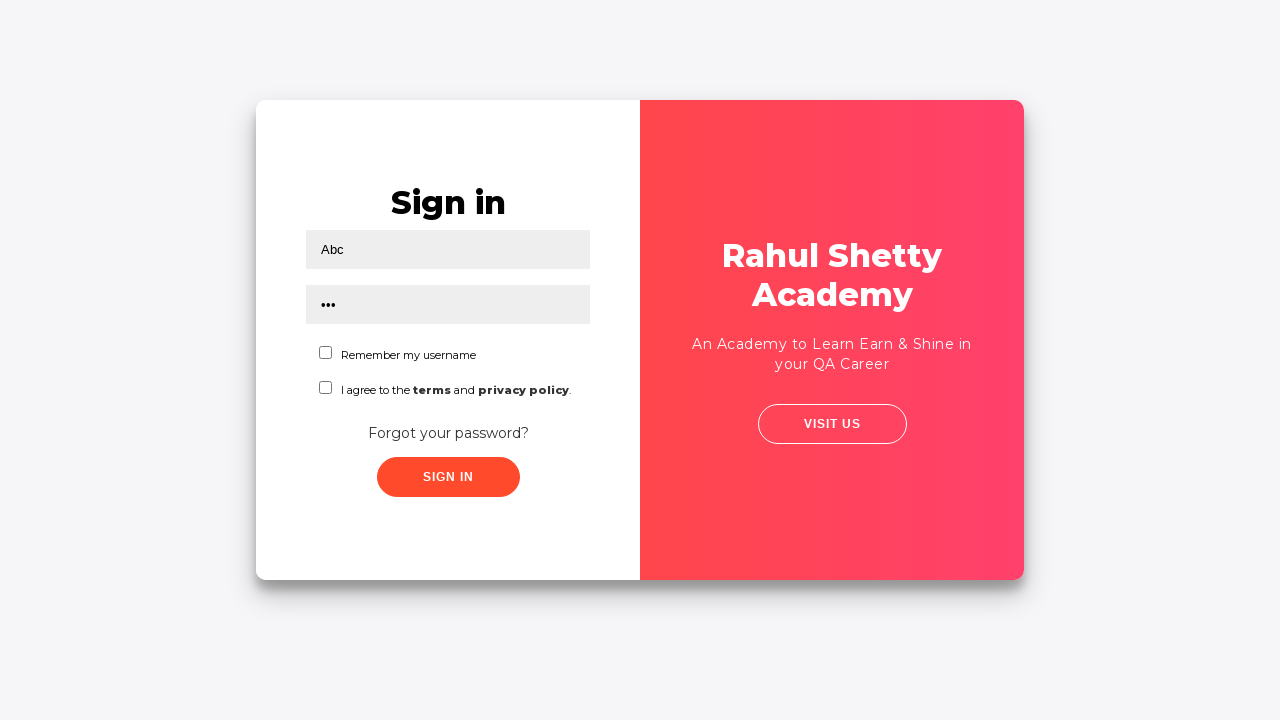

Error message appeared after invalid login attempt
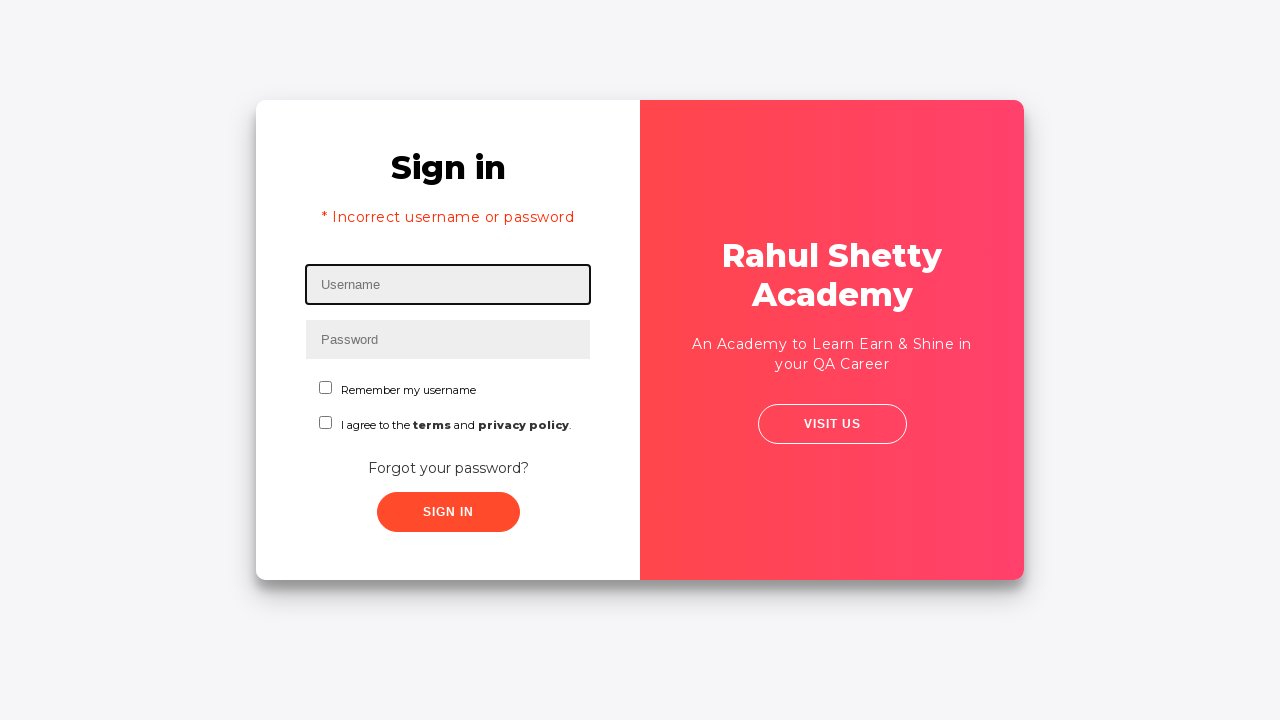

Clicked forgot password link at (448, 468) on .forgot-pwd-container
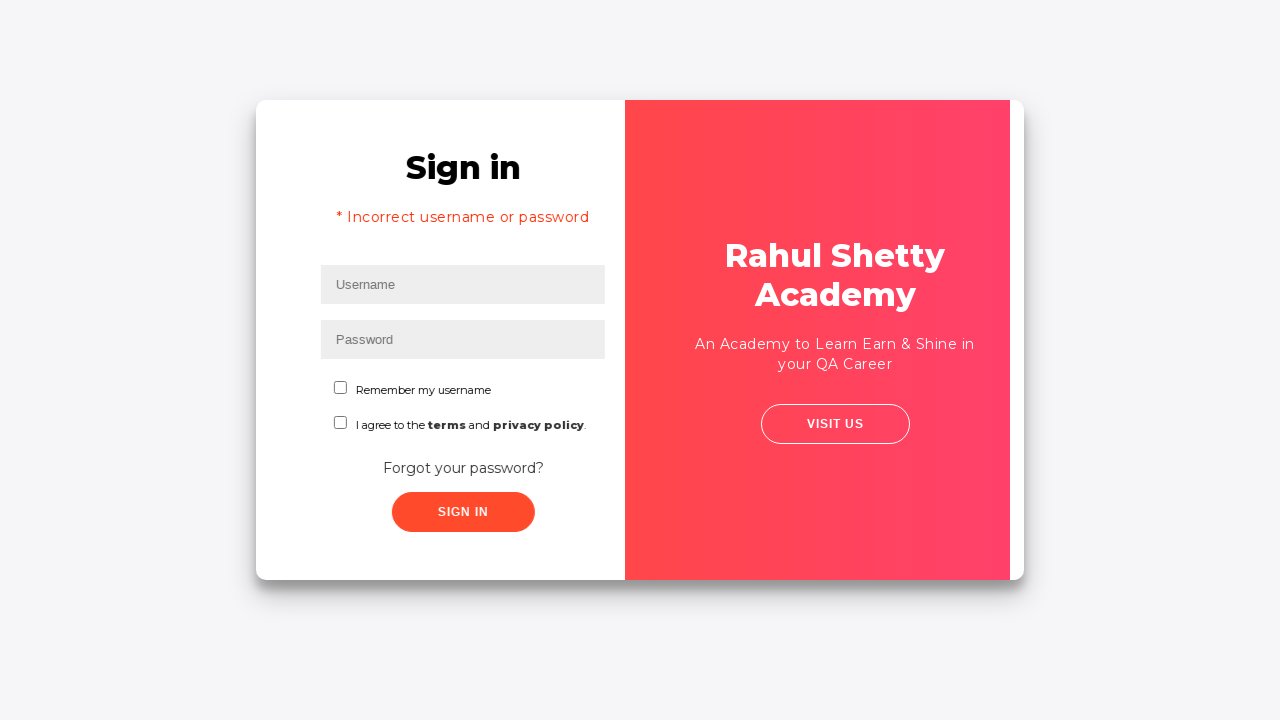

Password reset form loaded
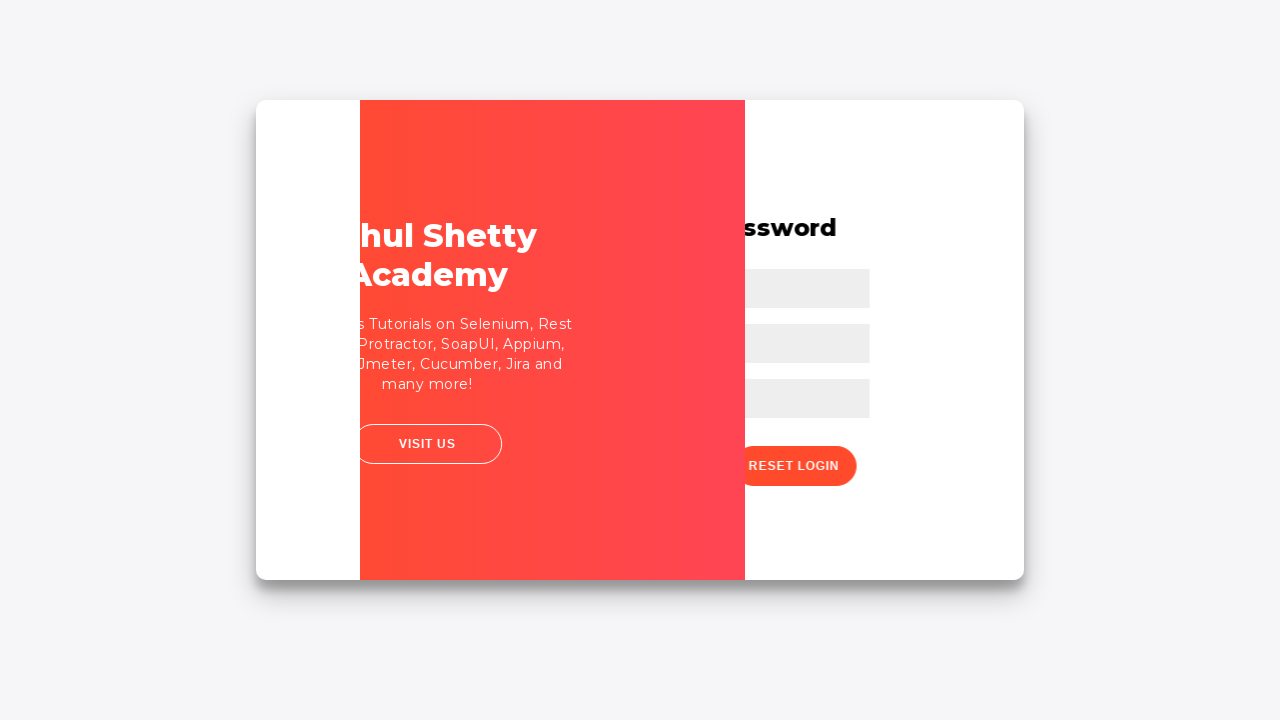

Filled name field with 'Shraddha' in password reset form on input[placeholder='Name']
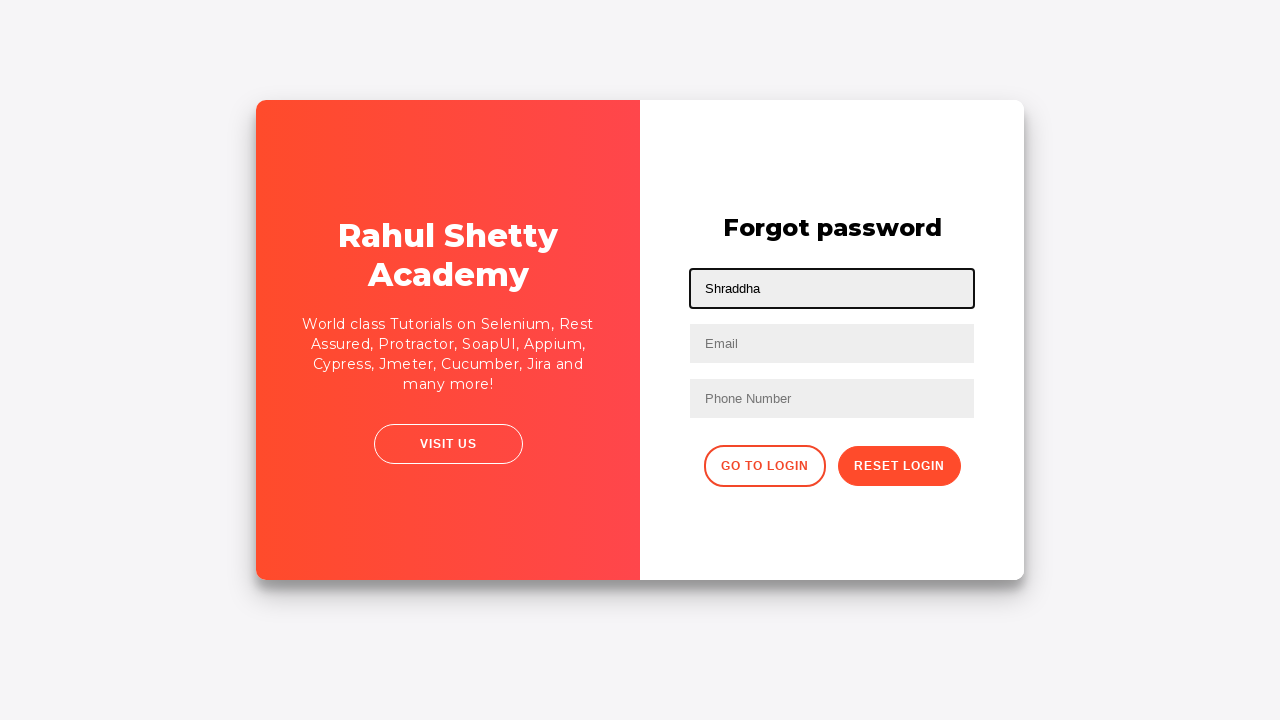

Filled email field with 'test.user@example.com' in password reset form on input[placeholder='Email']
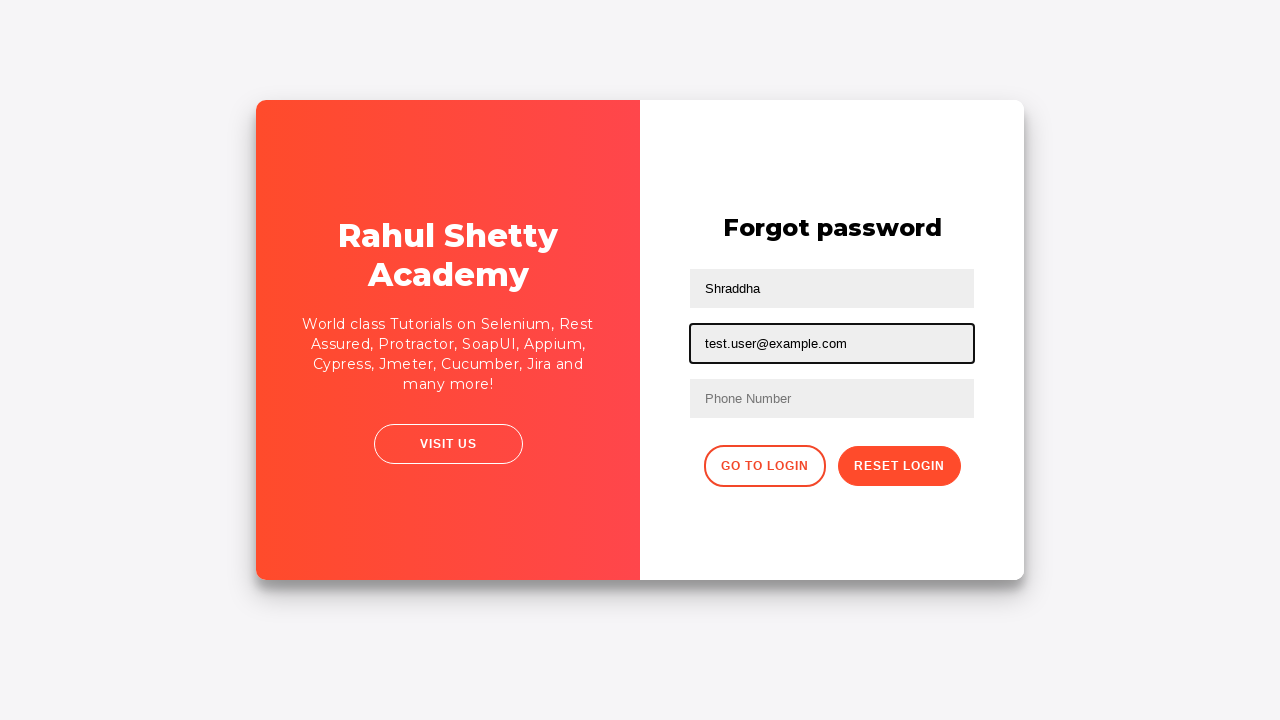

Filled phone number field with '9876543210' in password reset form on input[placeholder='Phone Number']
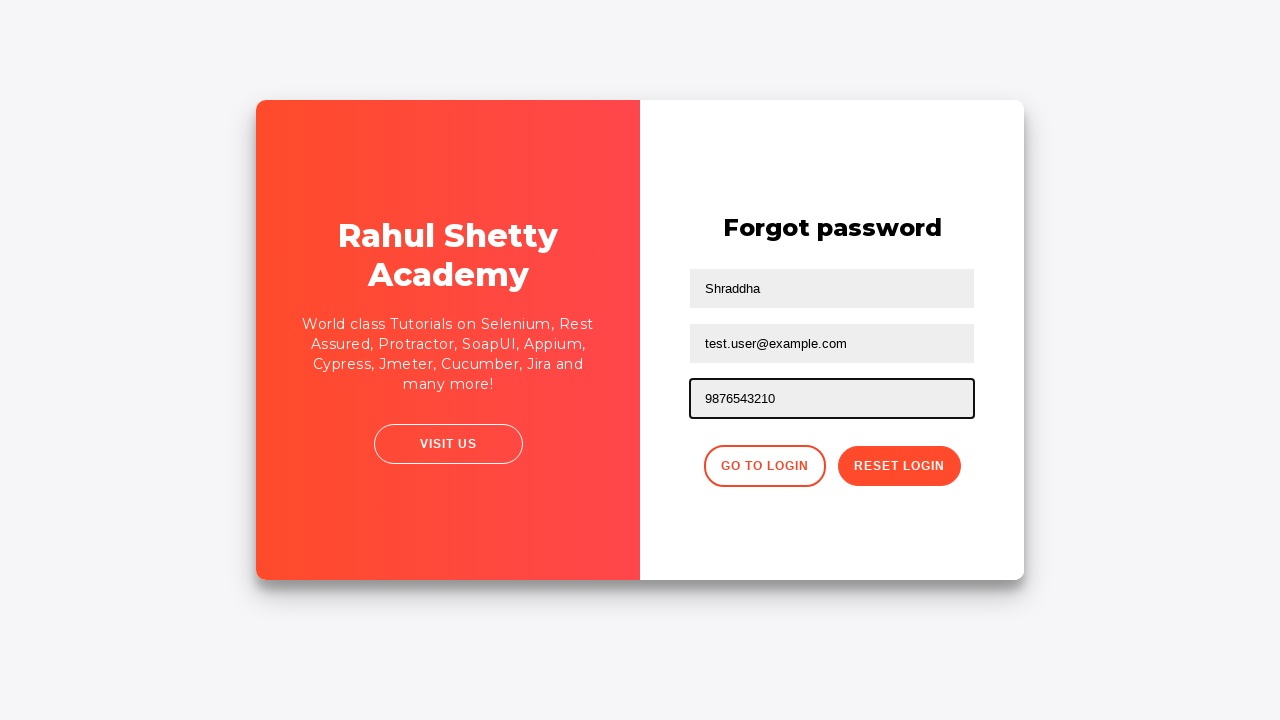

Clicked 'Reset Login' button to submit password reset at (899, 466) on button:has-text('Reset Login')
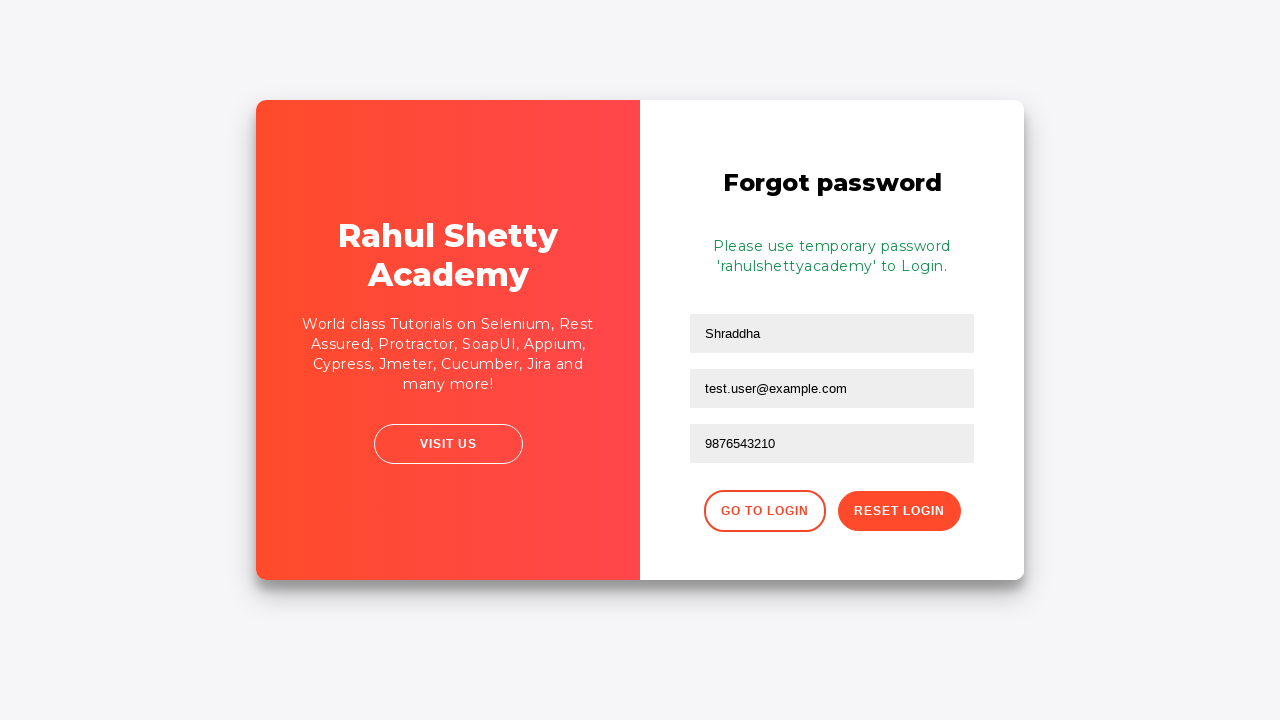

Password reset successful, 'Go to Login' button appeared
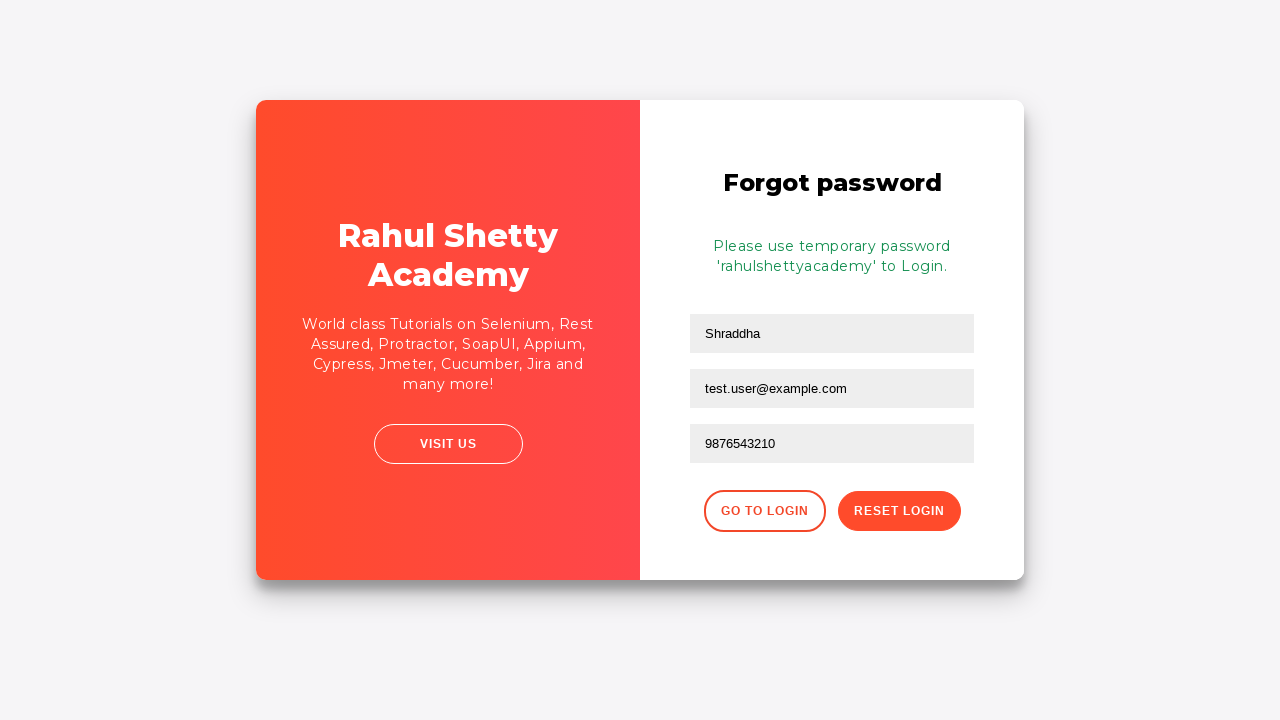

Clicked 'Go to Login' button to return to login page at (764, 511) on .go-to-login-btn
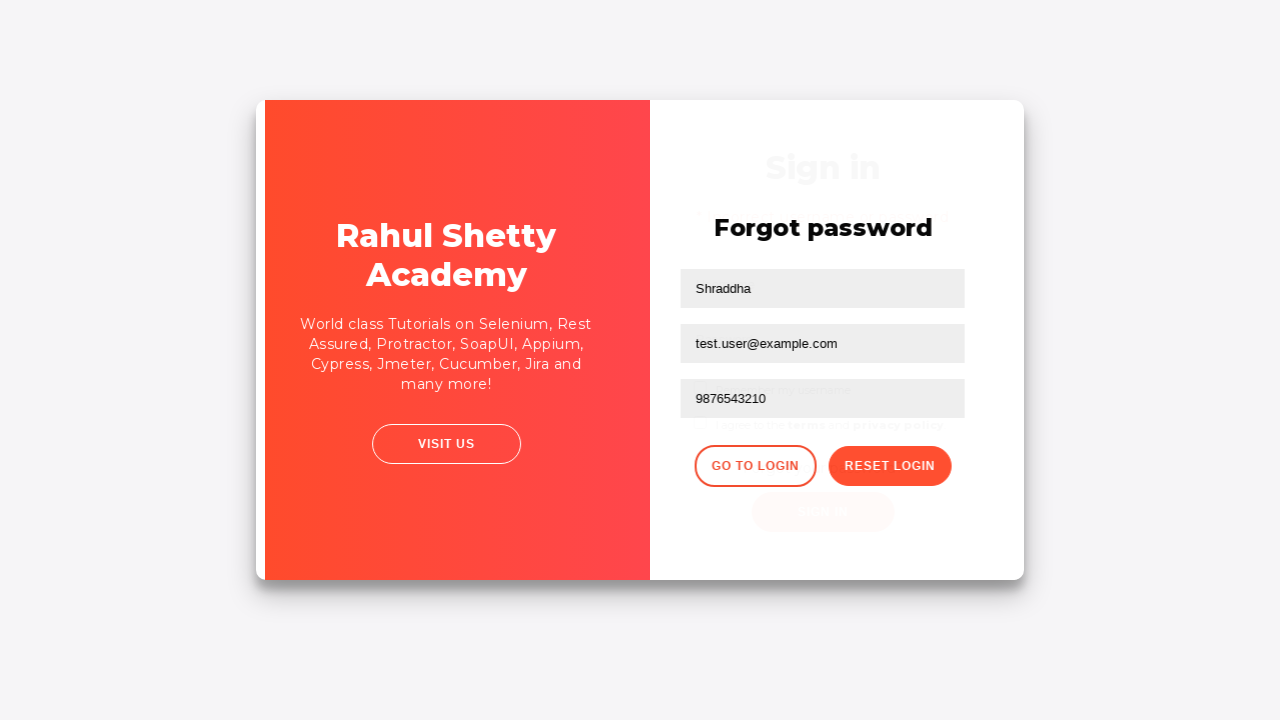

Login page loaded and username field is ready
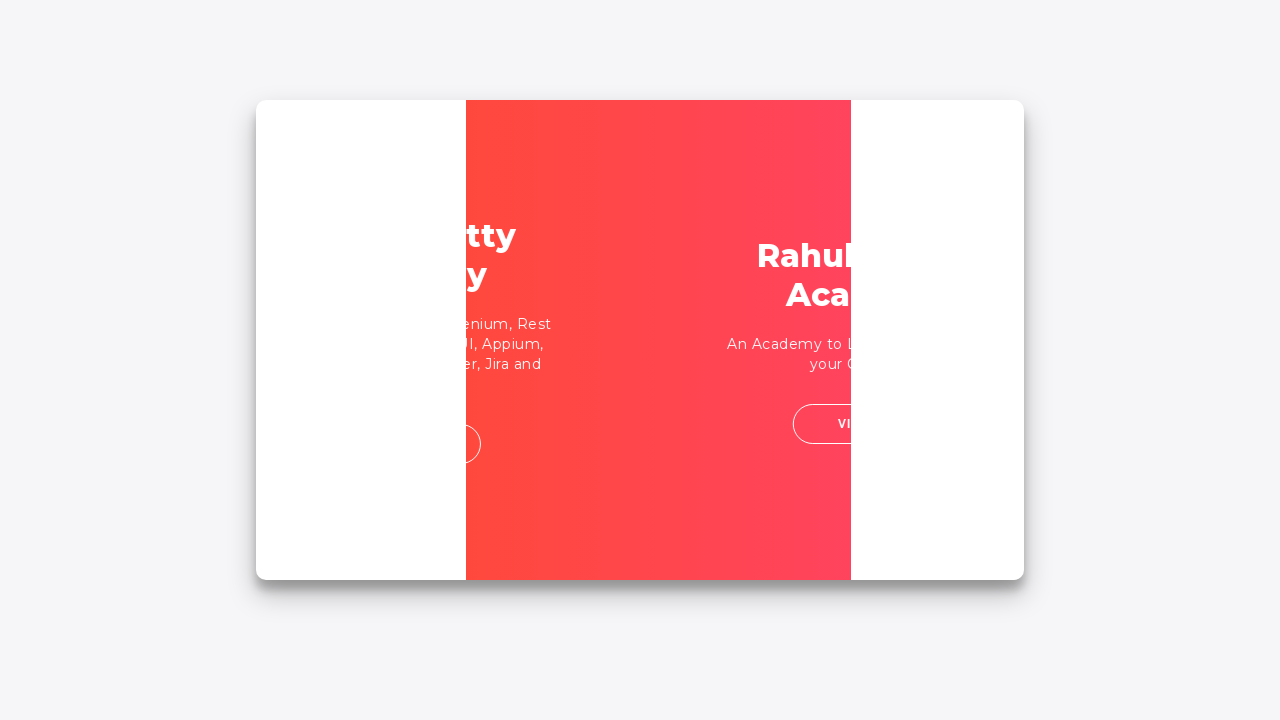

Filled username field with 'Shraddha' for correct login on #inputUsername
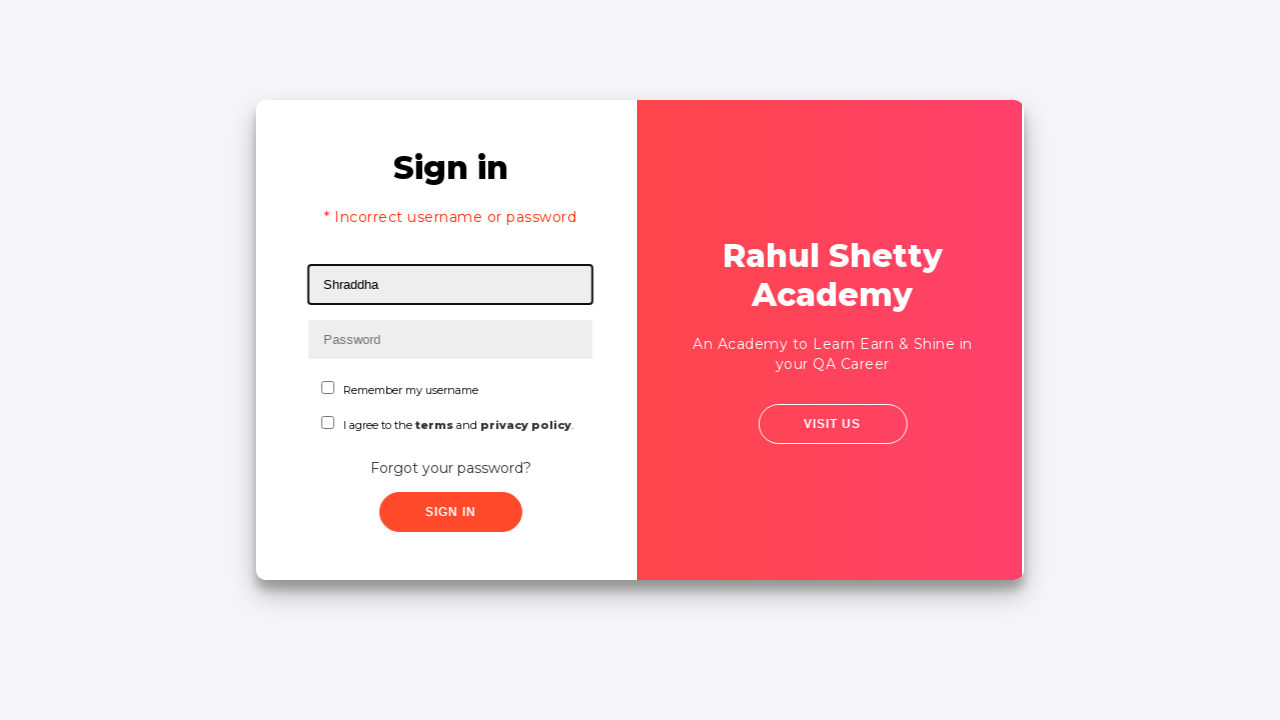

Filled password field with 'rahulshettyacademy' on input[name='inputPassword']
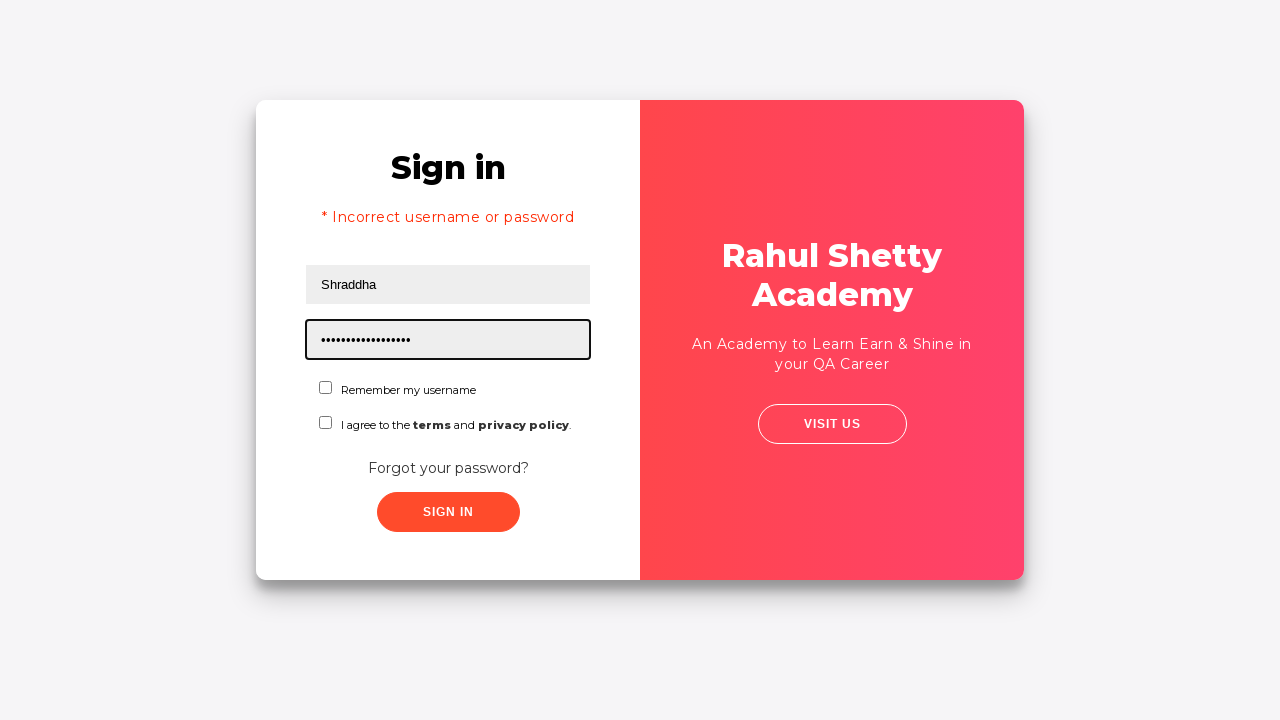

Clicked sign in button with correct credentials at (448, 512) on .signInBtn
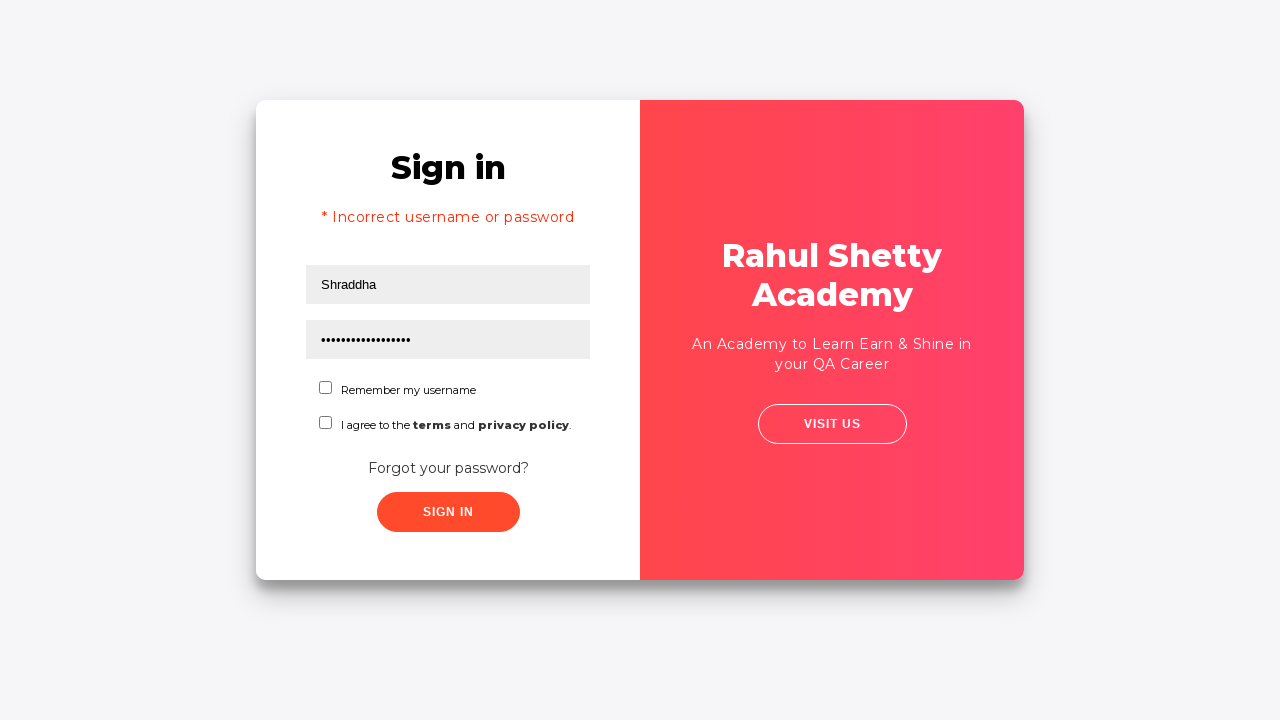

Successfully logged in - success message displayed
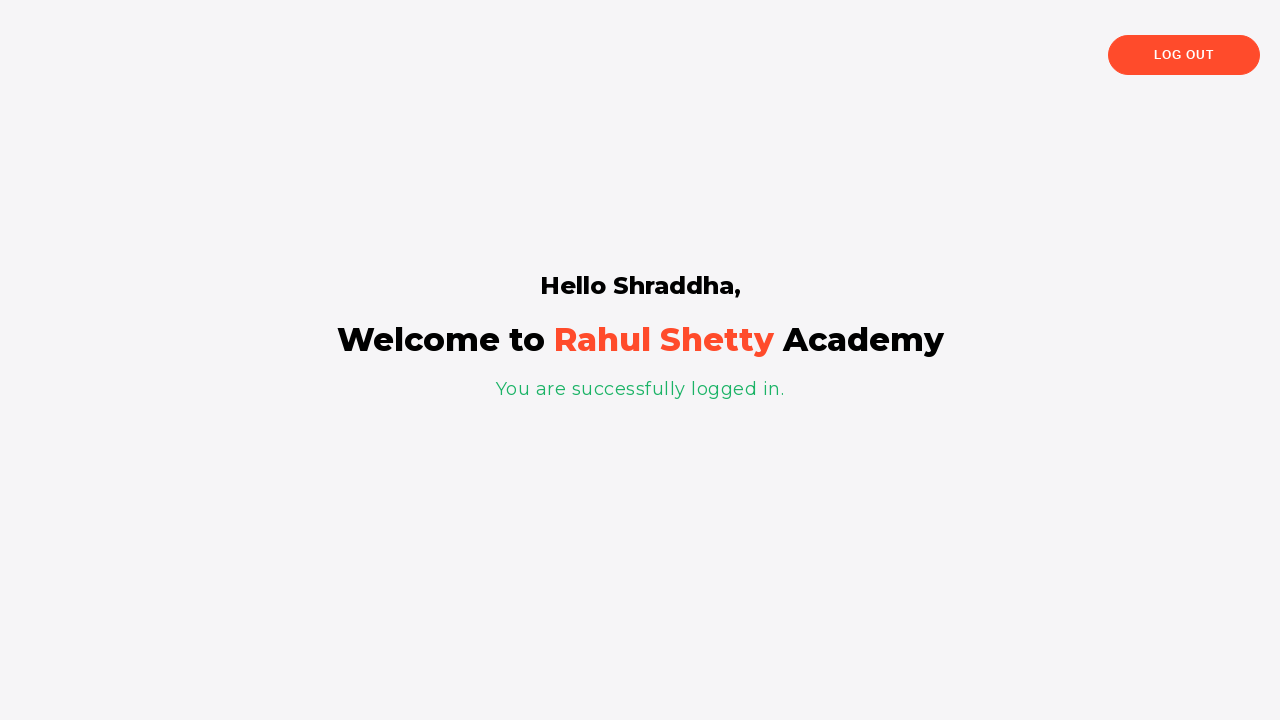

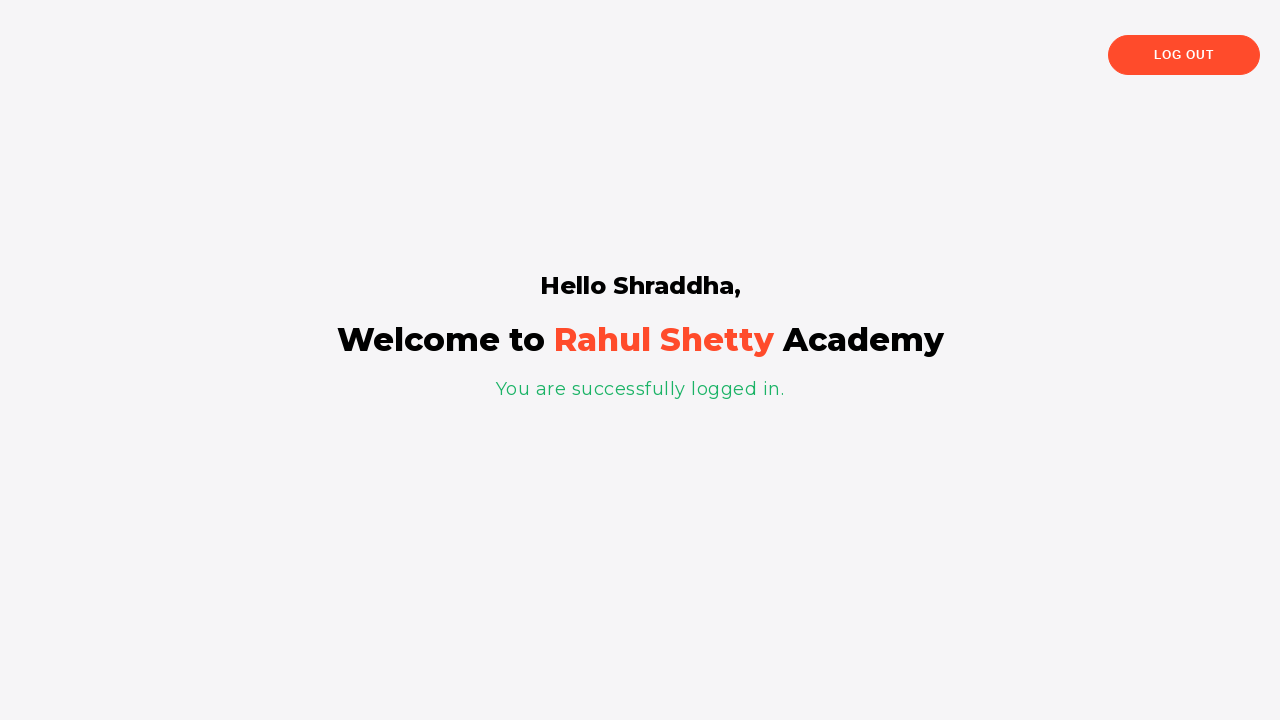